Tests filtering to display only completed items by clicking the Completed link

Starting URL: https://demo.playwright.dev/todomvc

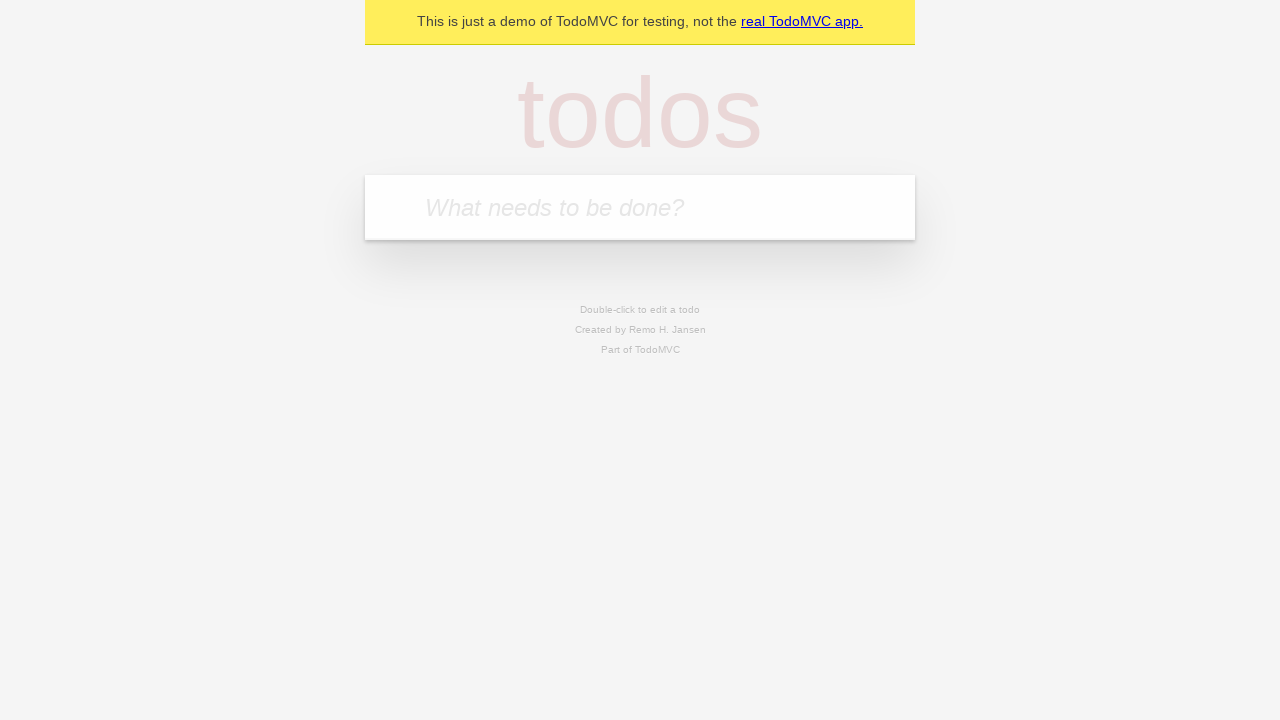

Filled todo input field with 'buy some cheese' on internal:attr=[placeholder="What needs to be done?"i]
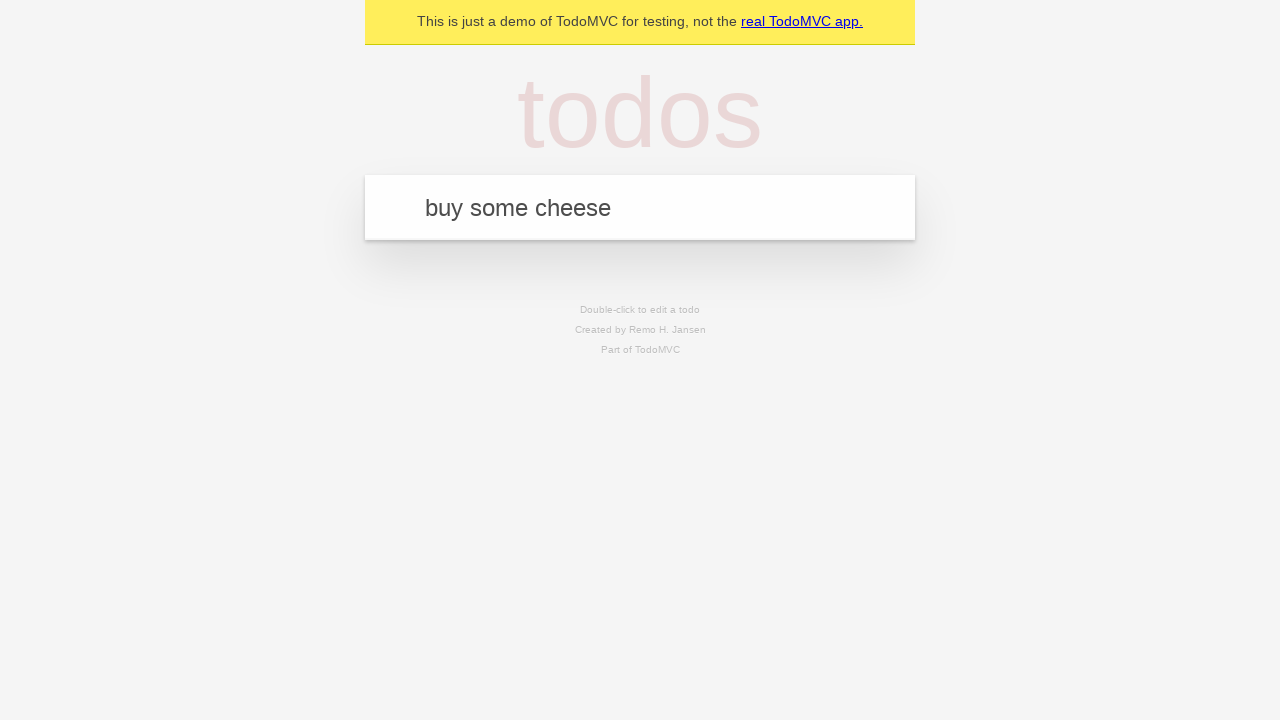

Pressed Enter to create todo 'buy some cheese' on internal:attr=[placeholder="What needs to be done?"i]
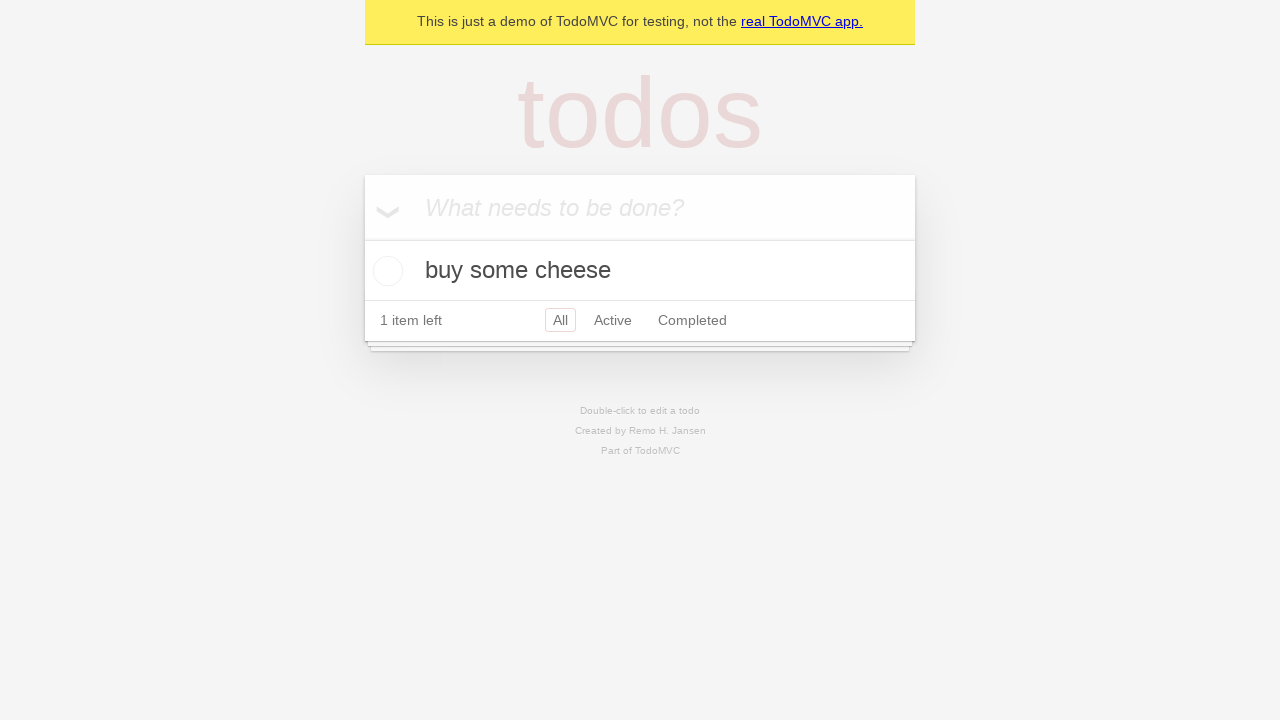

Filled todo input field with 'feed the cat' on internal:attr=[placeholder="What needs to be done?"i]
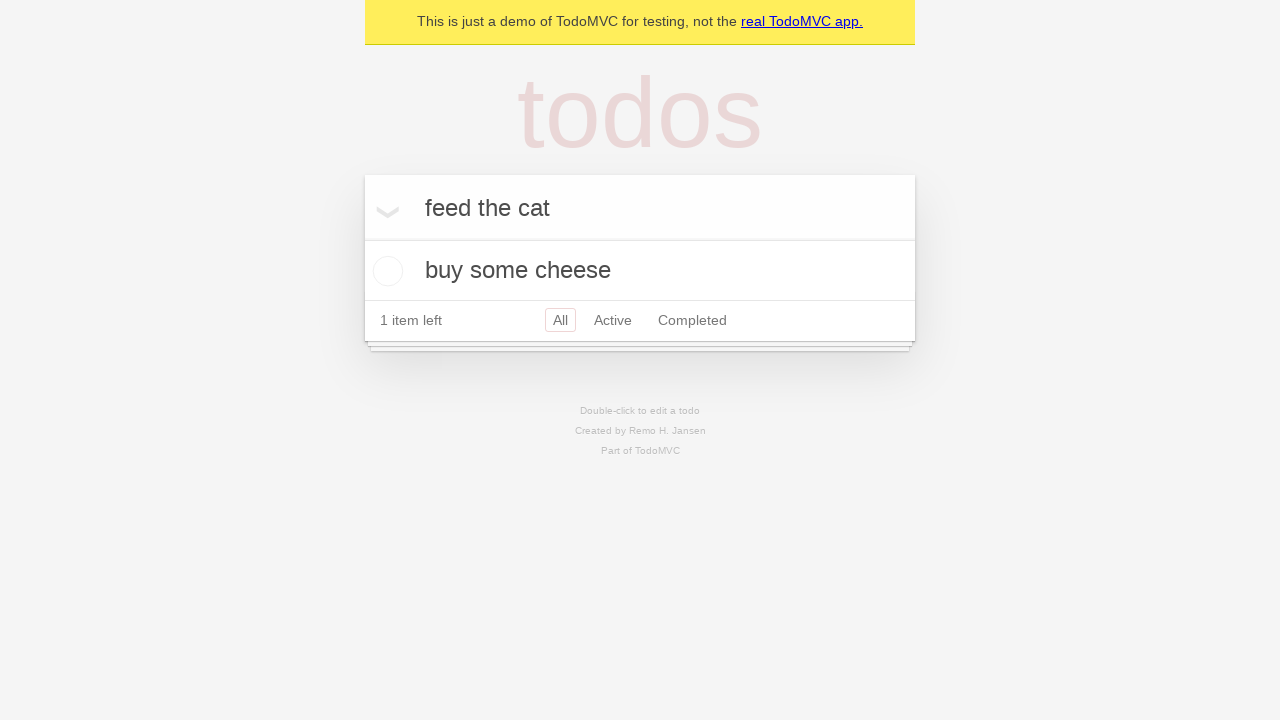

Pressed Enter to create todo 'feed the cat' on internal:attr=[placeholder="What needs to be done?"i]
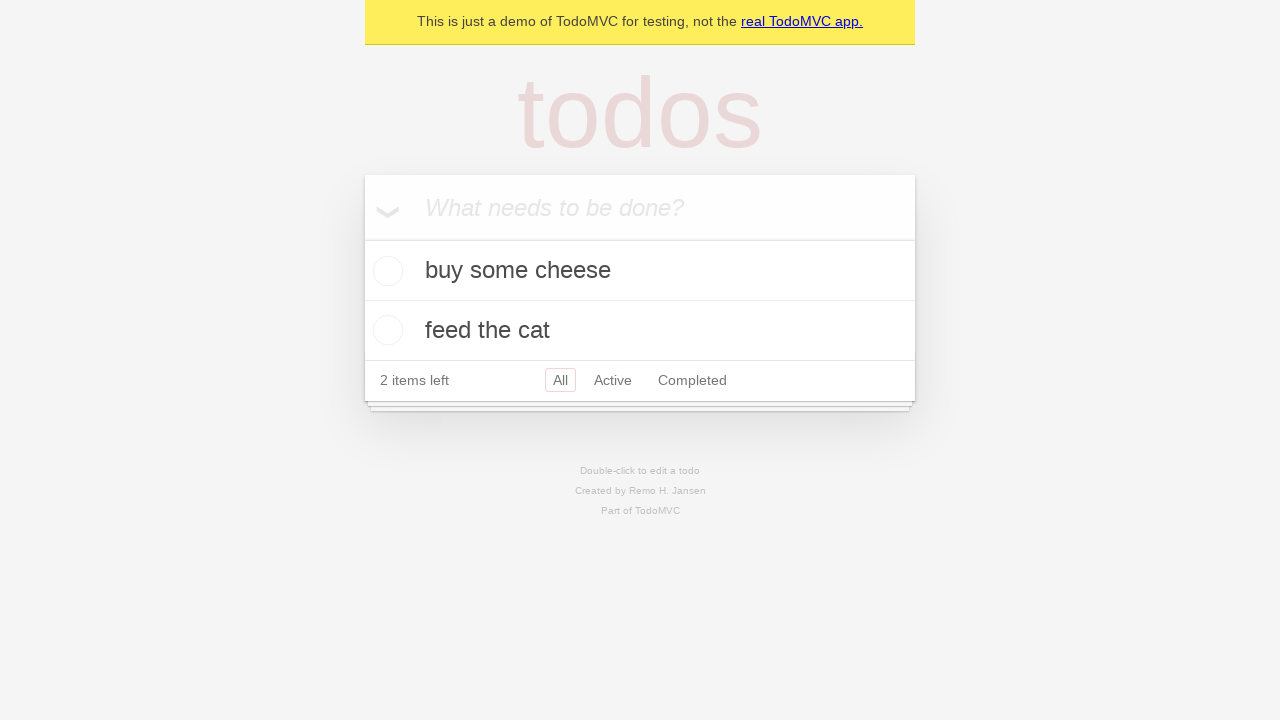

Filled todo input field with 'book a doctors appointment' on internal:attr=[placeholder="What needs to be done?"i]
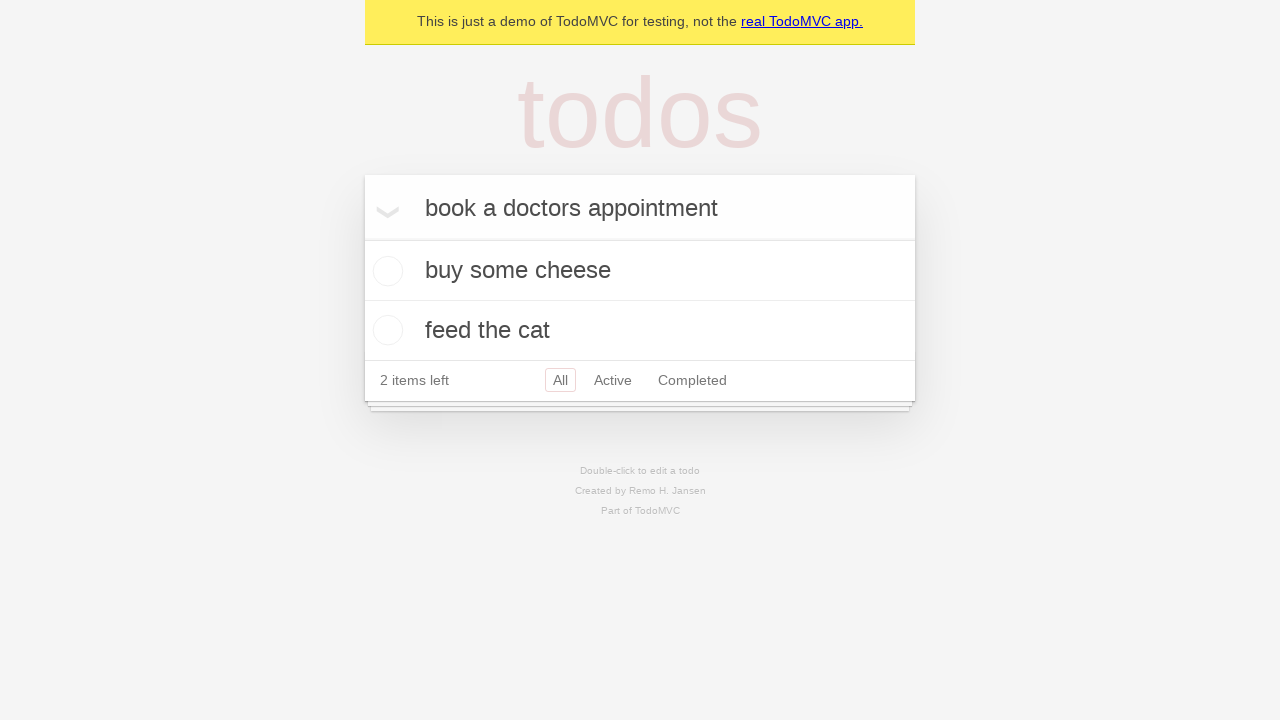

Pressed Enter to create todo 'book a doctors appointment' on internal:attr=[placeholder="What needs to be done?"i]
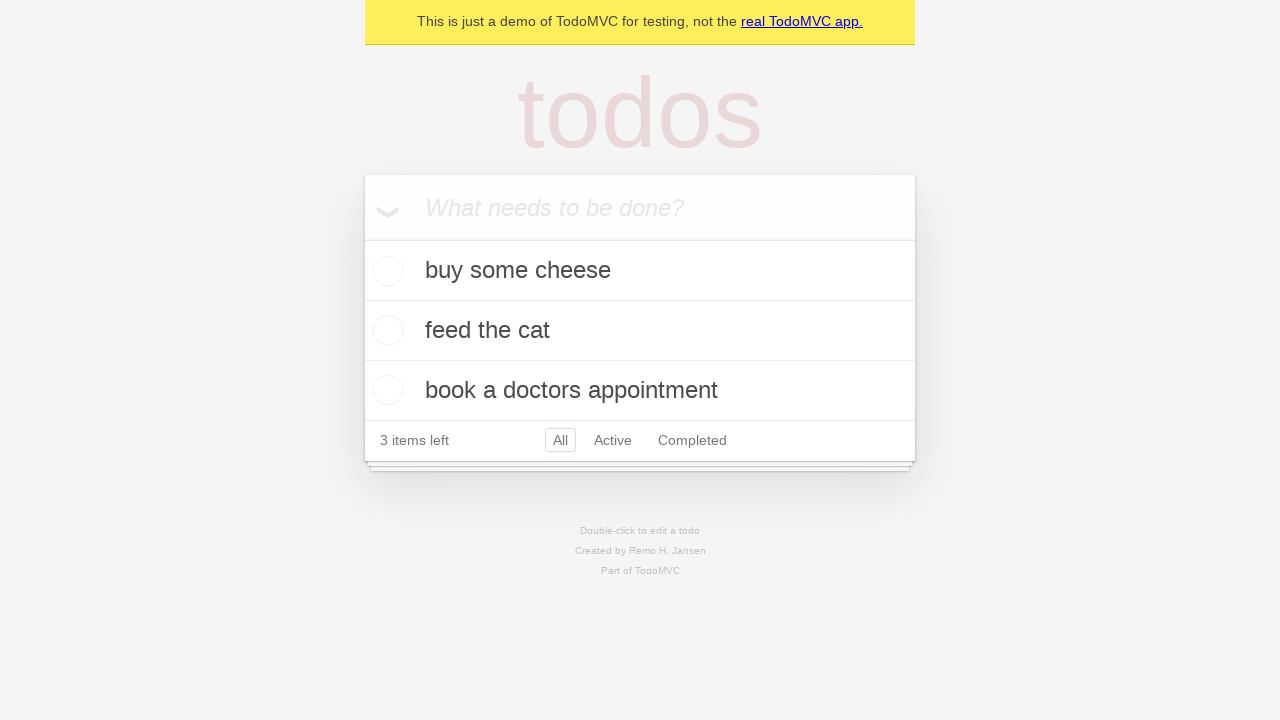

Checked the second todo item (marked as completed) at (385, 330) on internal:testid=[data-testid="todo-item"s] >> nth=1 >> internal:role=checkbox
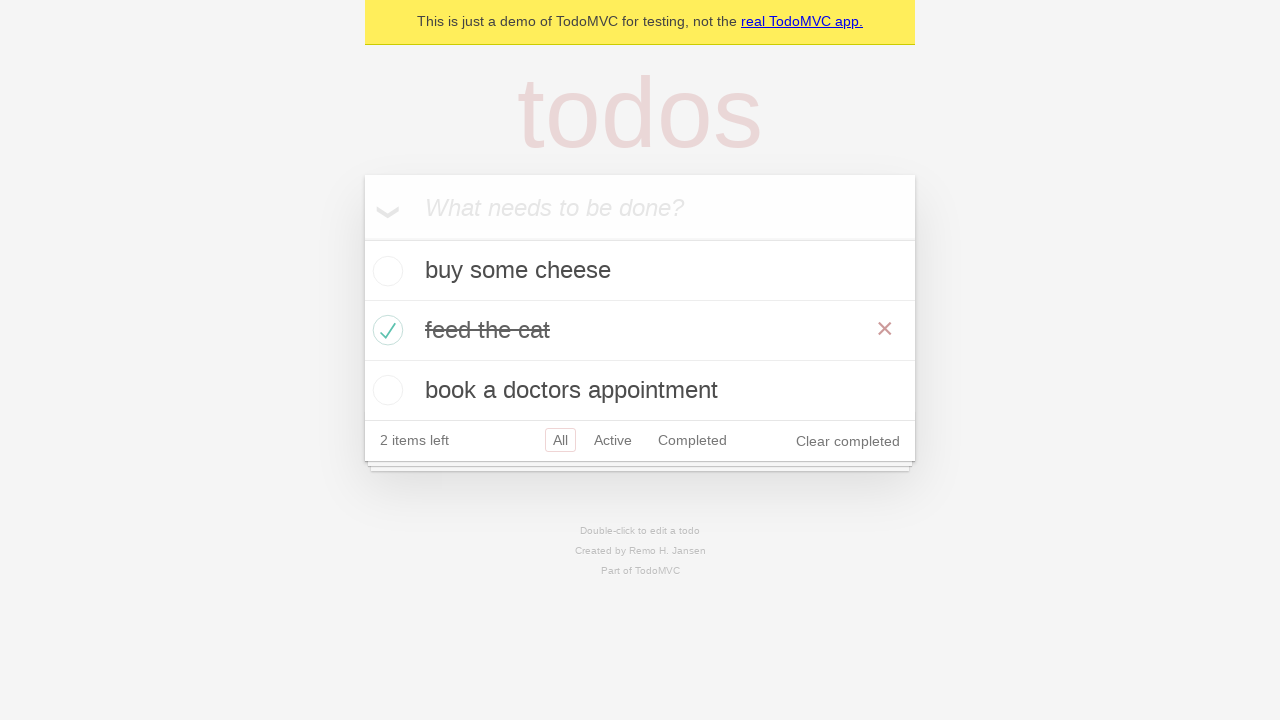

Clicked the Completed filter link to show only completed items at (692, 440) on internal:role=link[name="Completed"i]
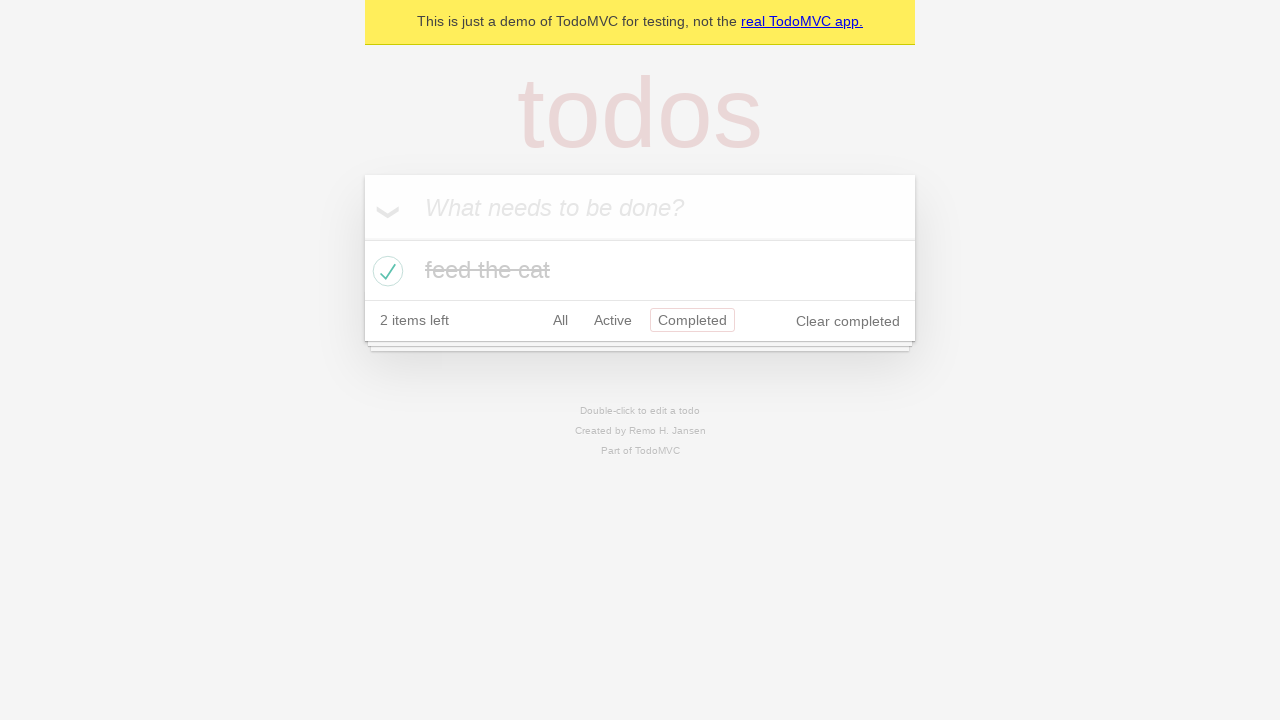

Waited for filtered todo items to display
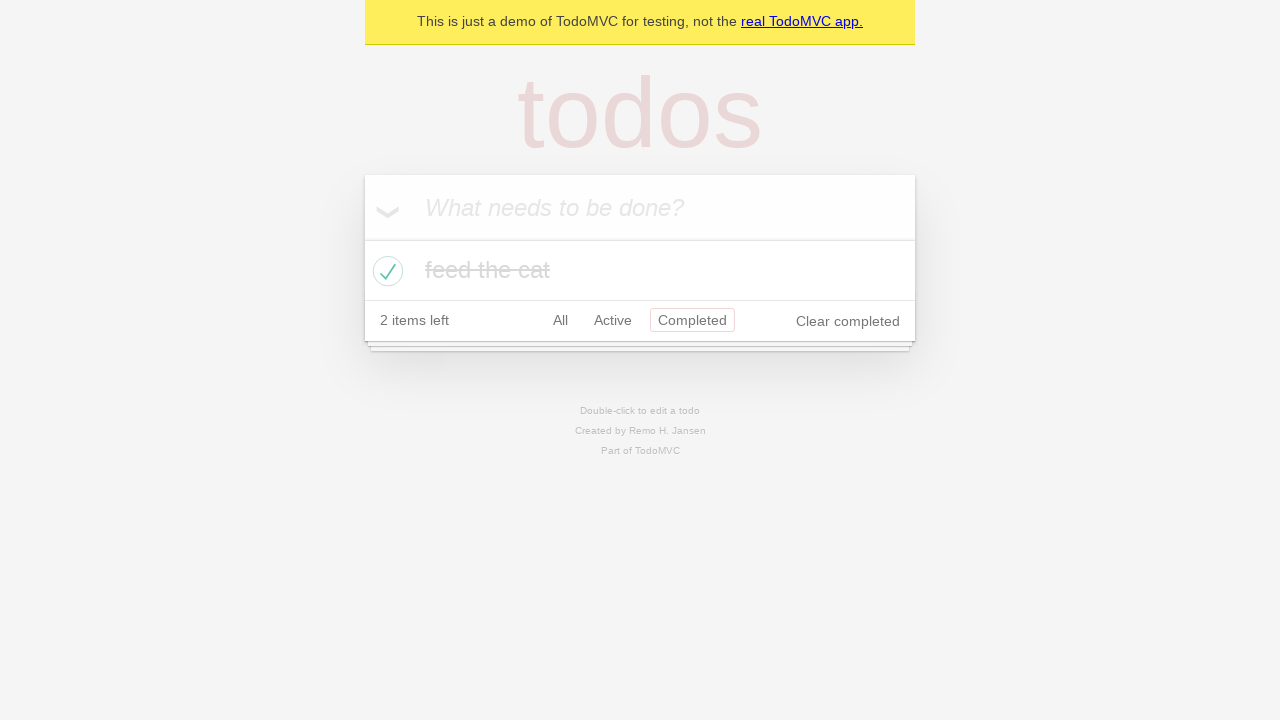

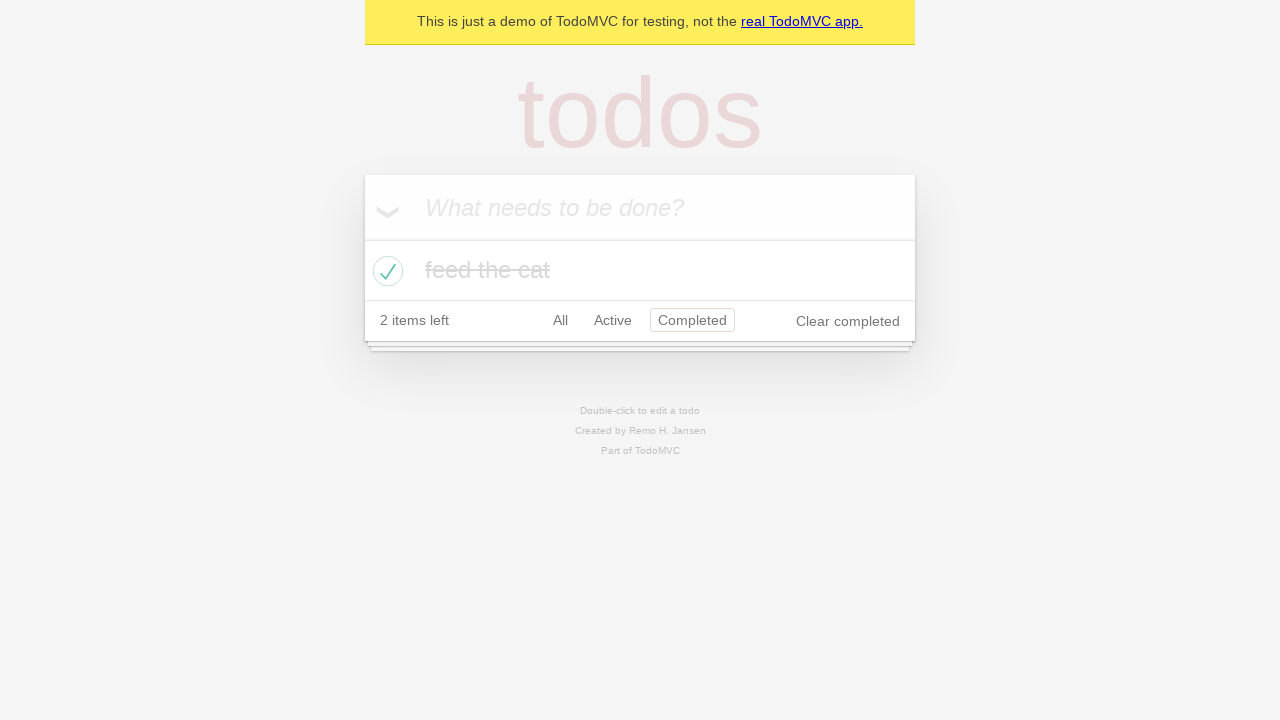